Tests dynamic loading with 30 second implicit wait, clicks Start button and verifies Hello World text appears

Starting URL: https://automationfc.github.io/dynamic-loading/

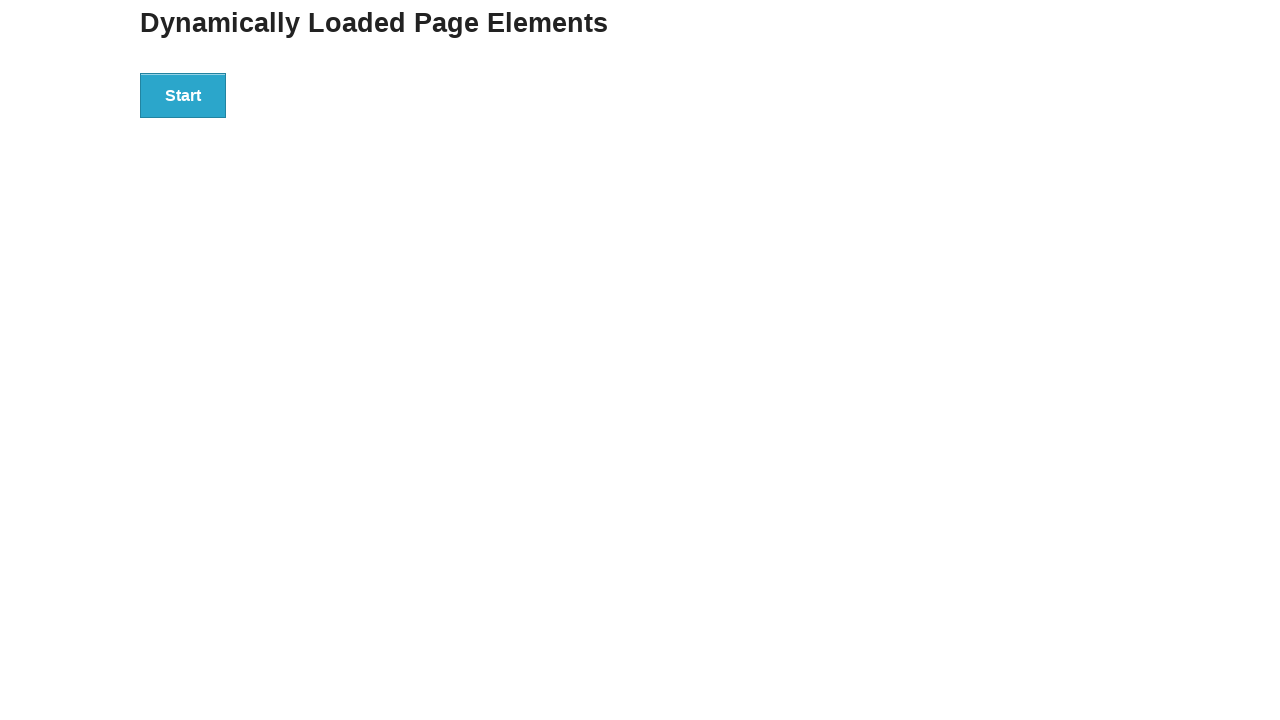

Clicked Start button to trigger dynamic loading at (183, 95) on div#start>button
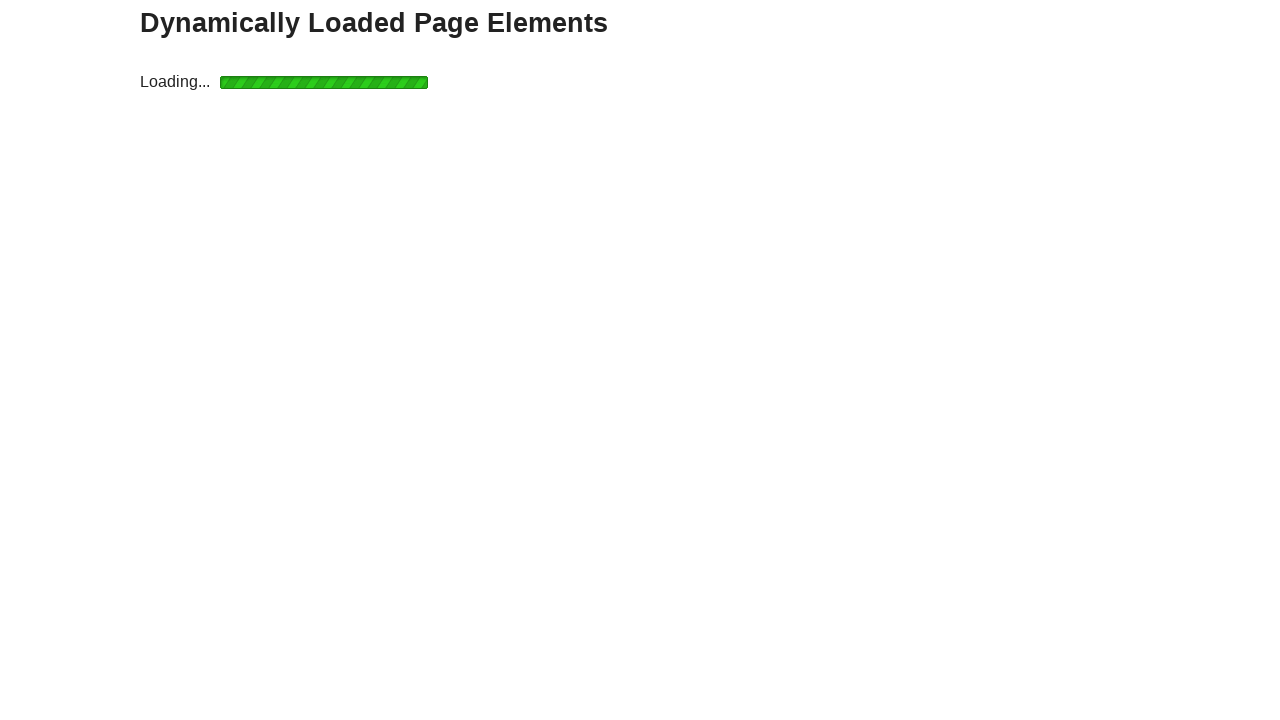

Retrieved 'Hello World!' text after waiting up to 30 seconds for dynamic content to load
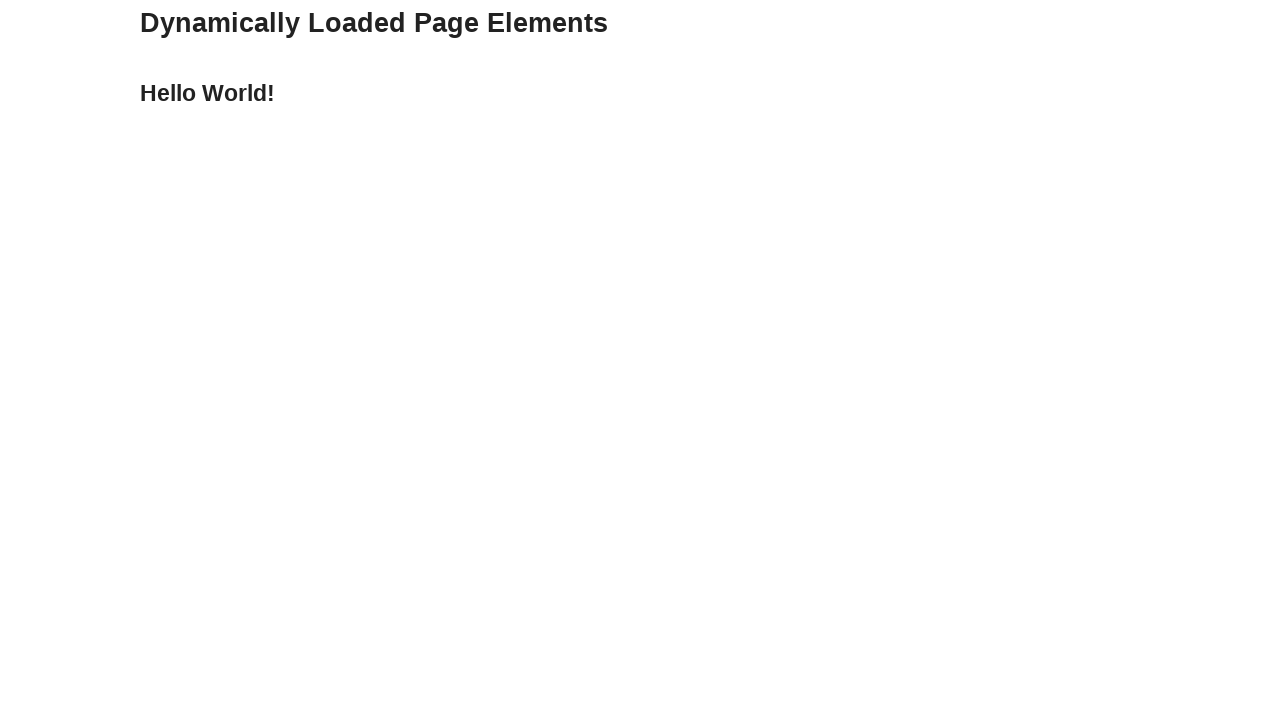

Verified that 'Hello World!' text appeared correctly
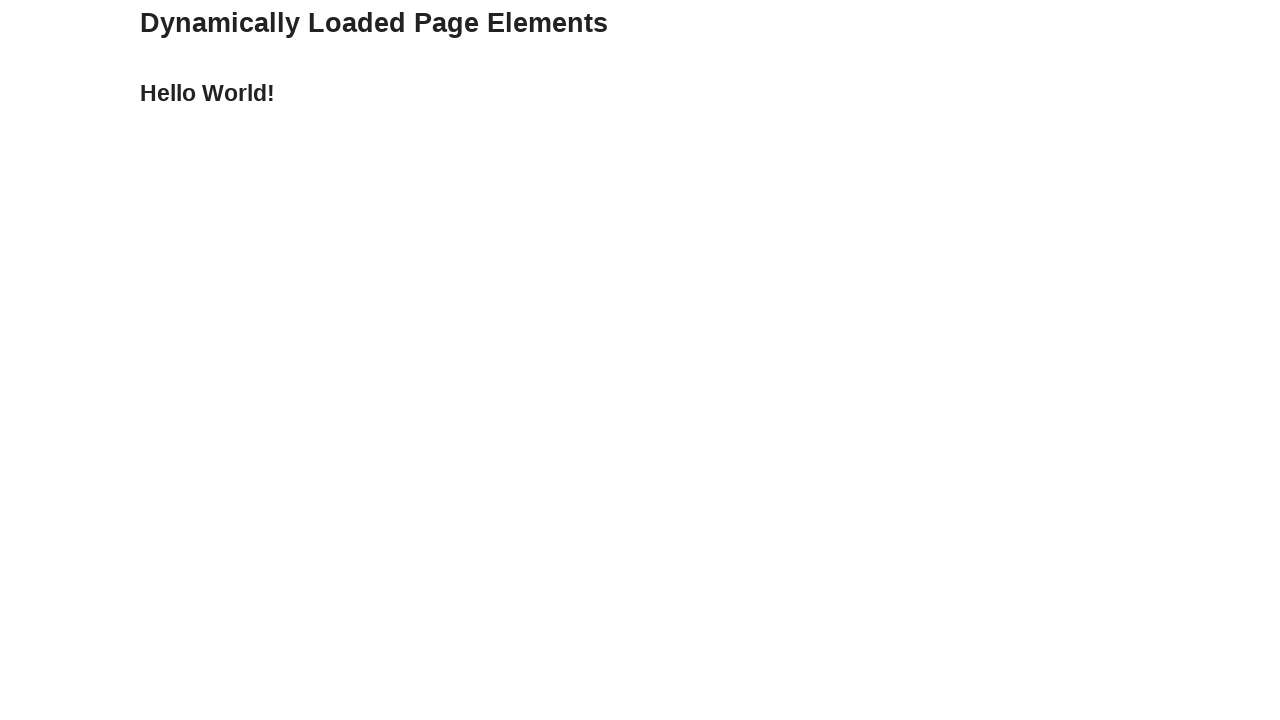

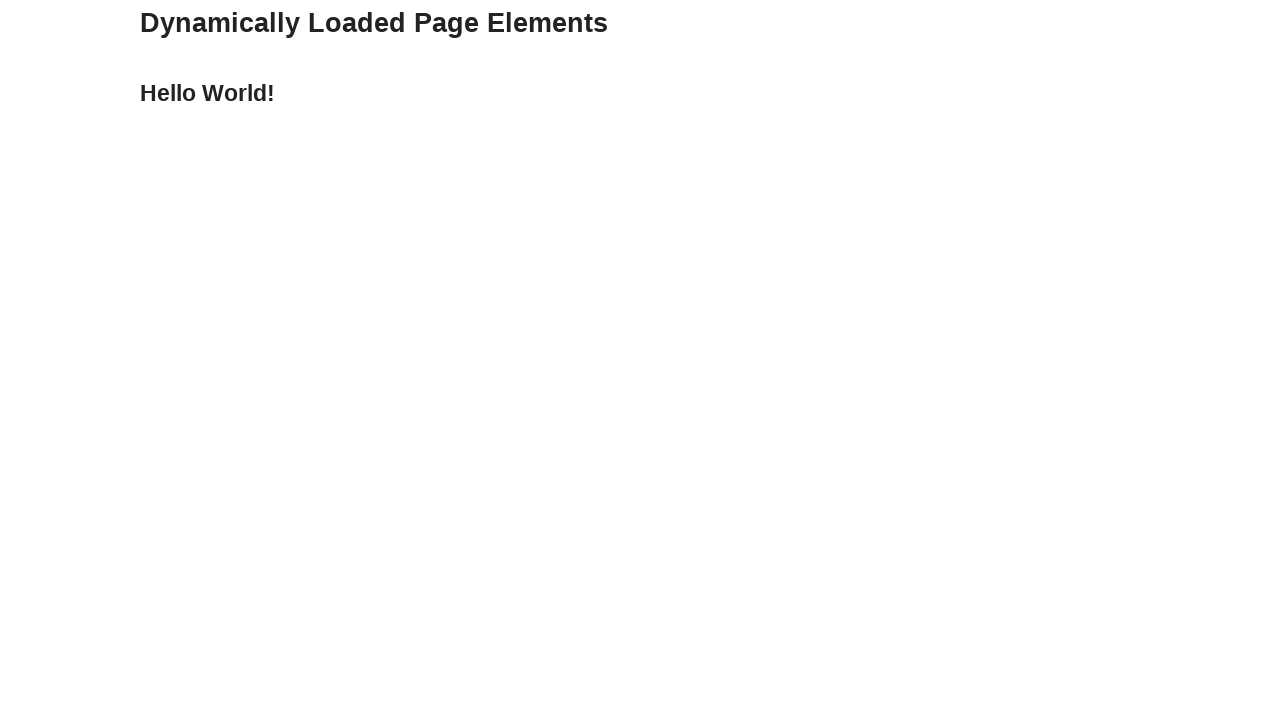